Tests the Add/Remove Elements functionality by navigating to the page, adding an element, and then deleting it

Starting URL: https://the-internet.herokuapp.com/

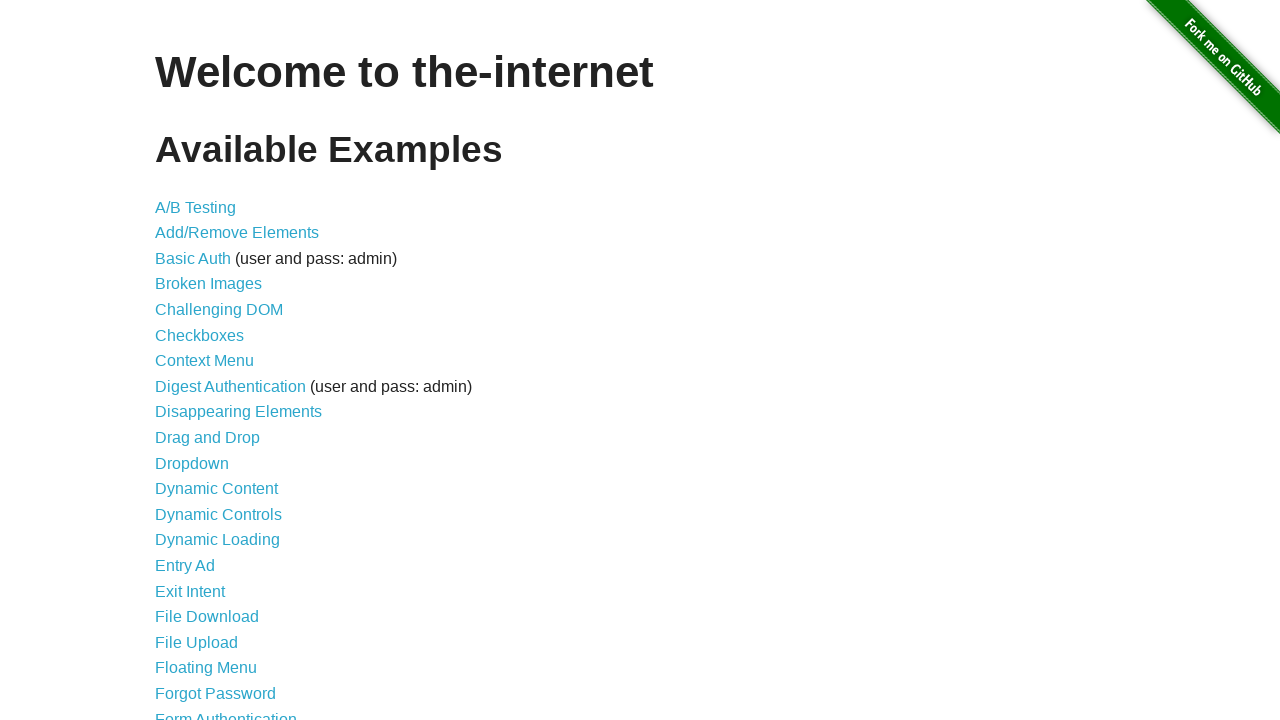

Clicked on Add/Remove Elements link at (237, 233) on text=Add/Remove Elements
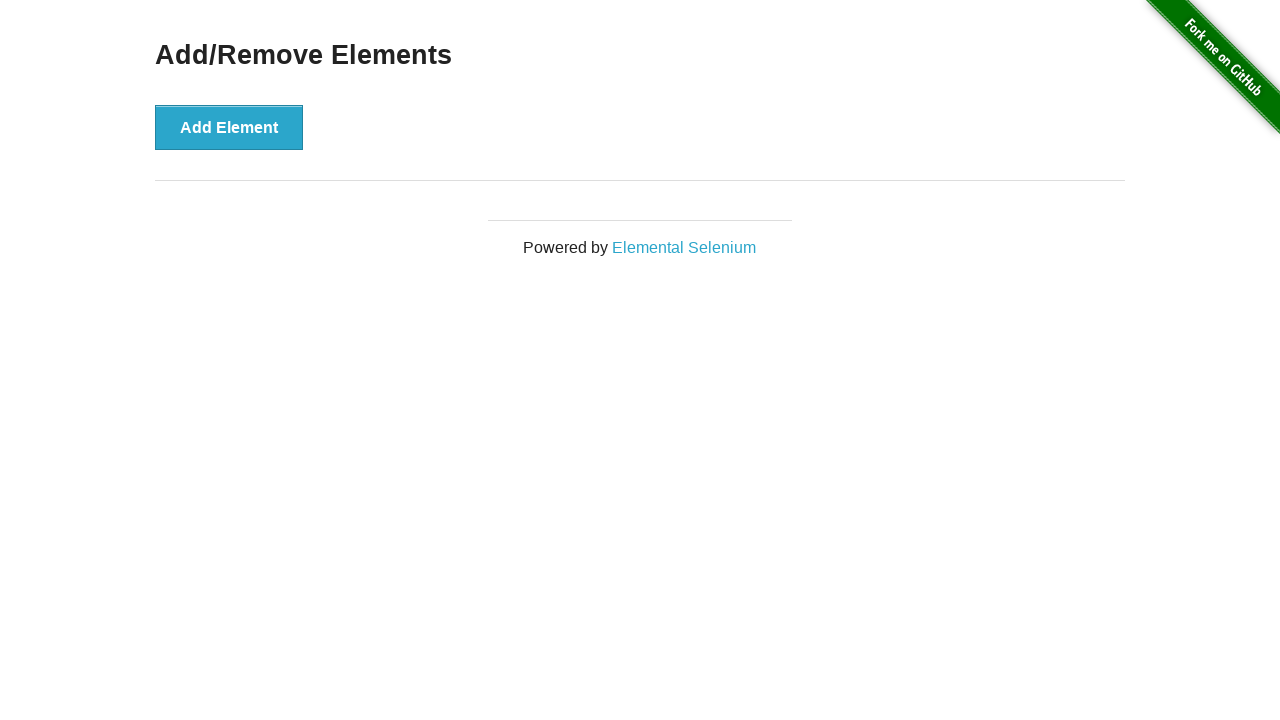

Page loaded and header is visible
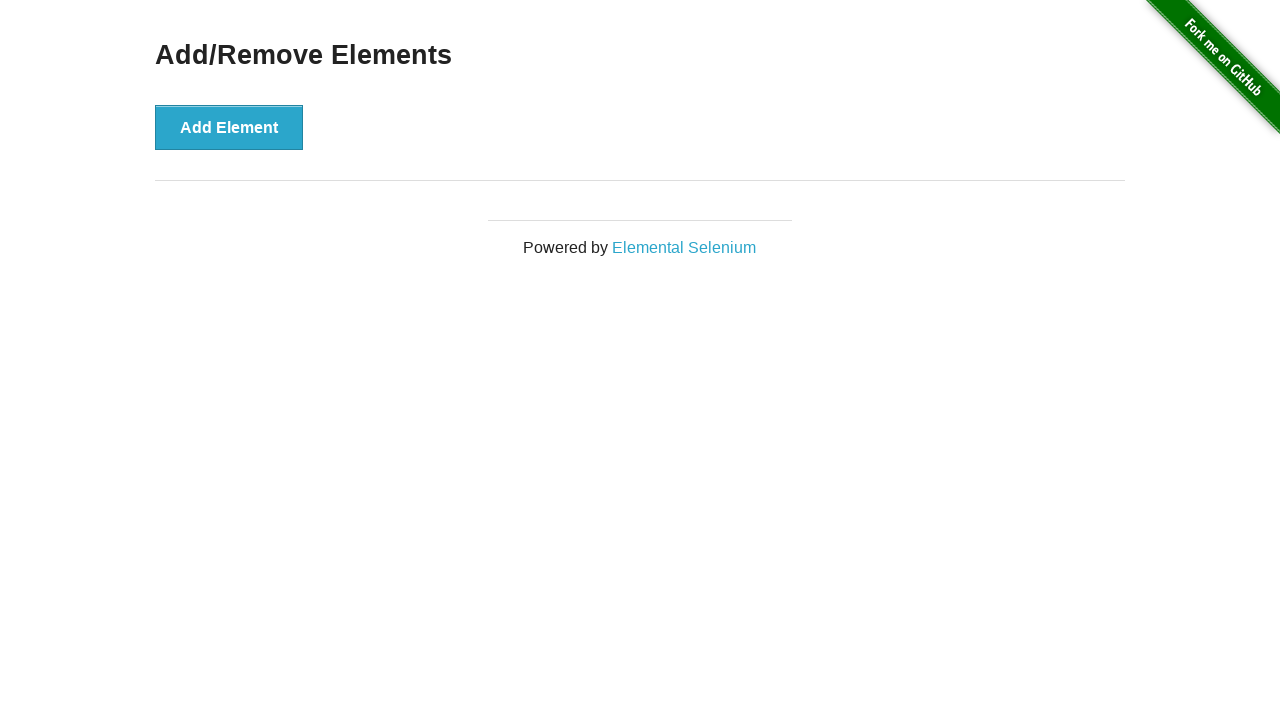

Clicked Add Element button to create a new element at (229, 127) on xpath=//button[text()='Add Element']
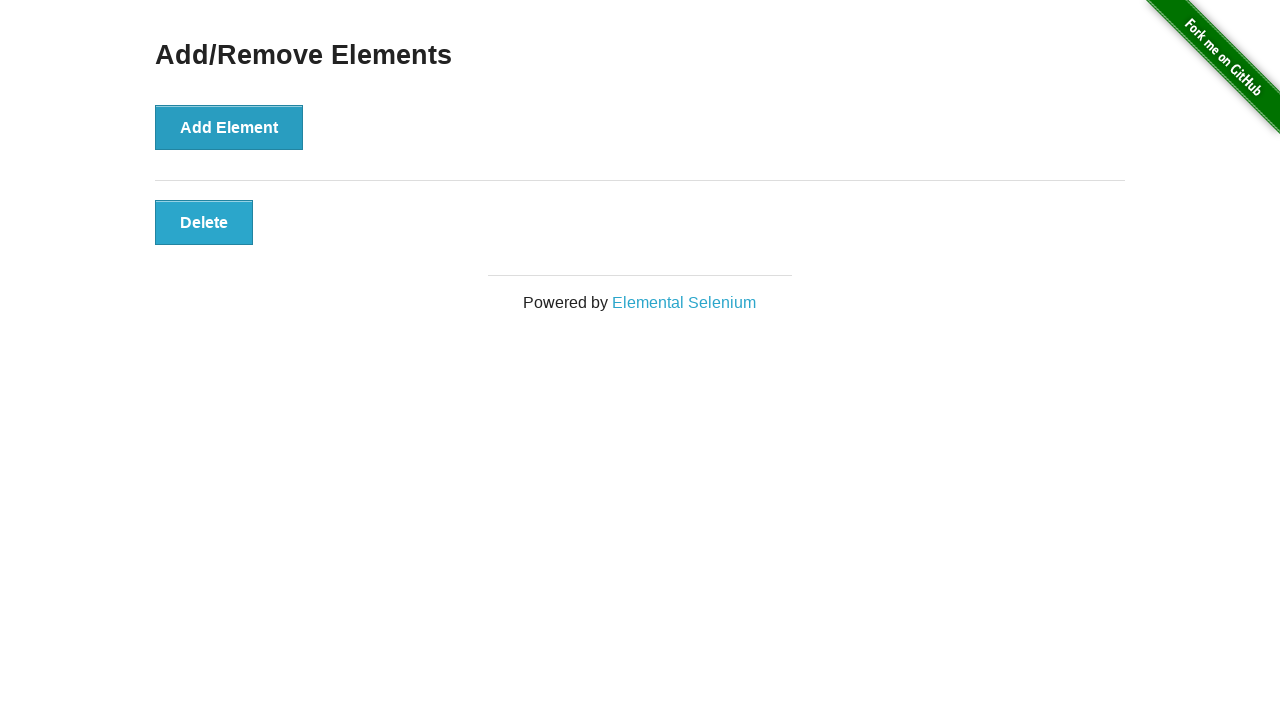

Delete button appeared on the page
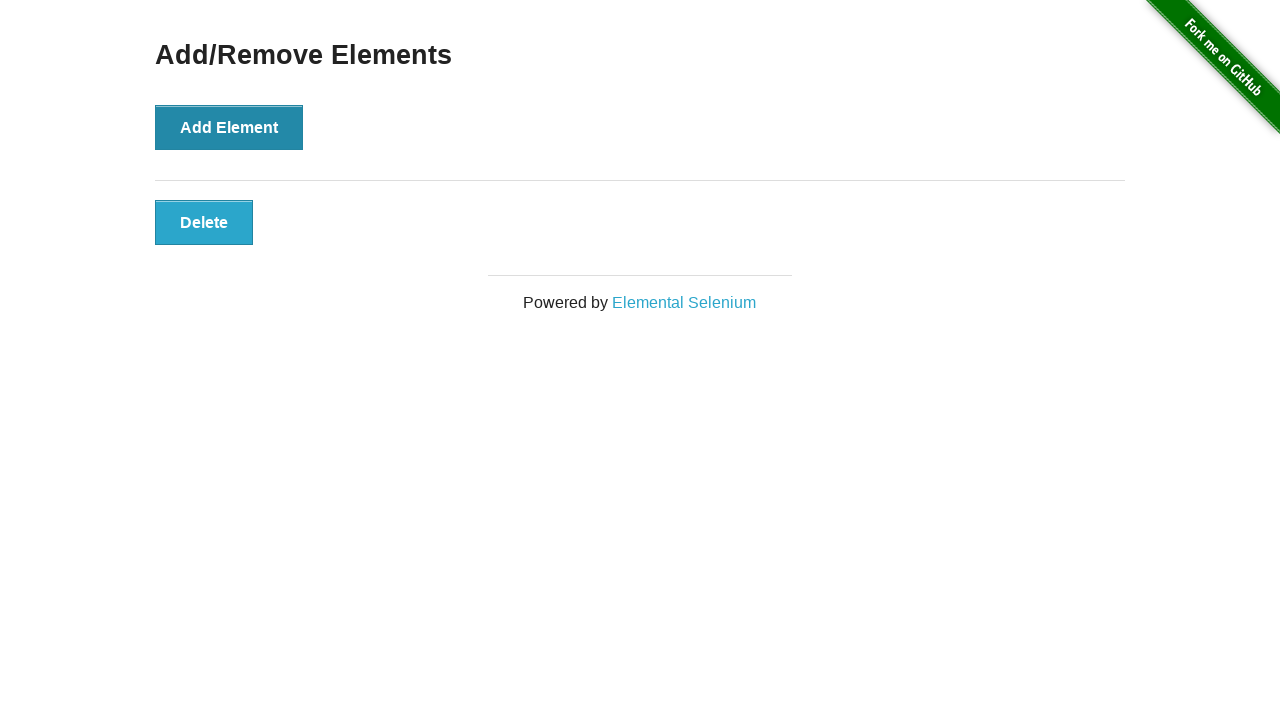

Clicked Delete button to remove the element at (204, 222) on xpath=//button[text()='Delete']
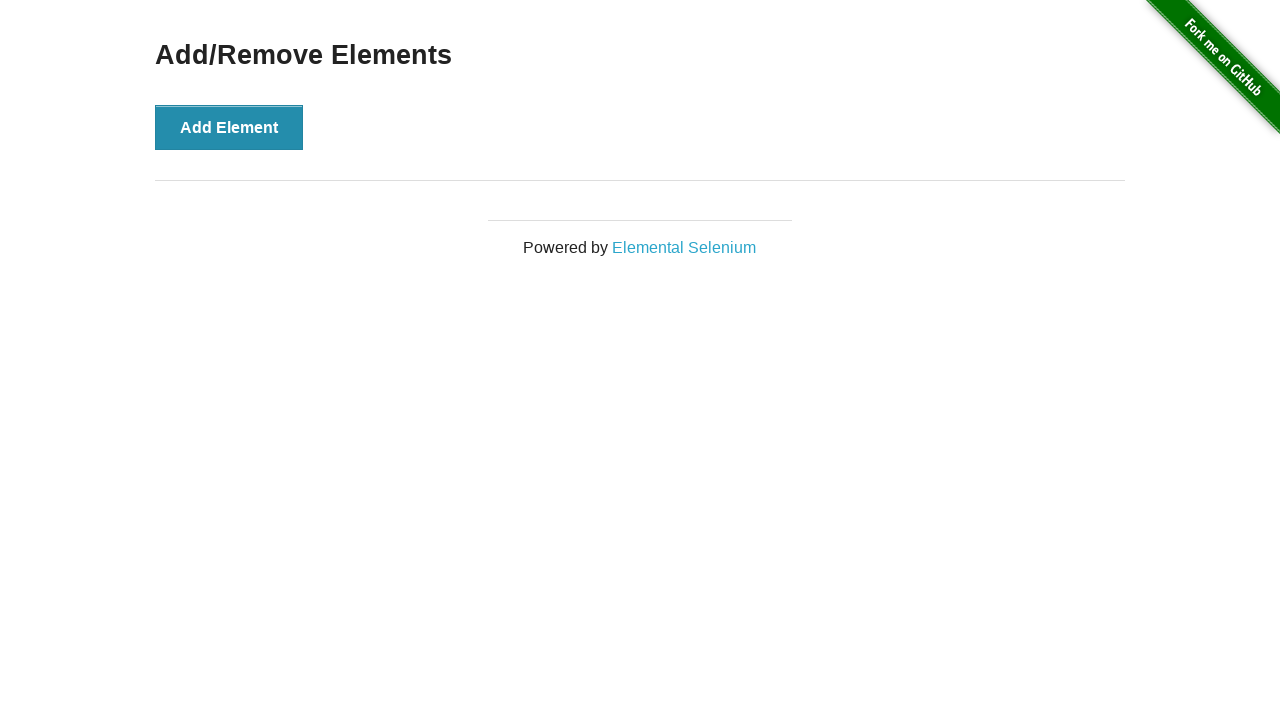

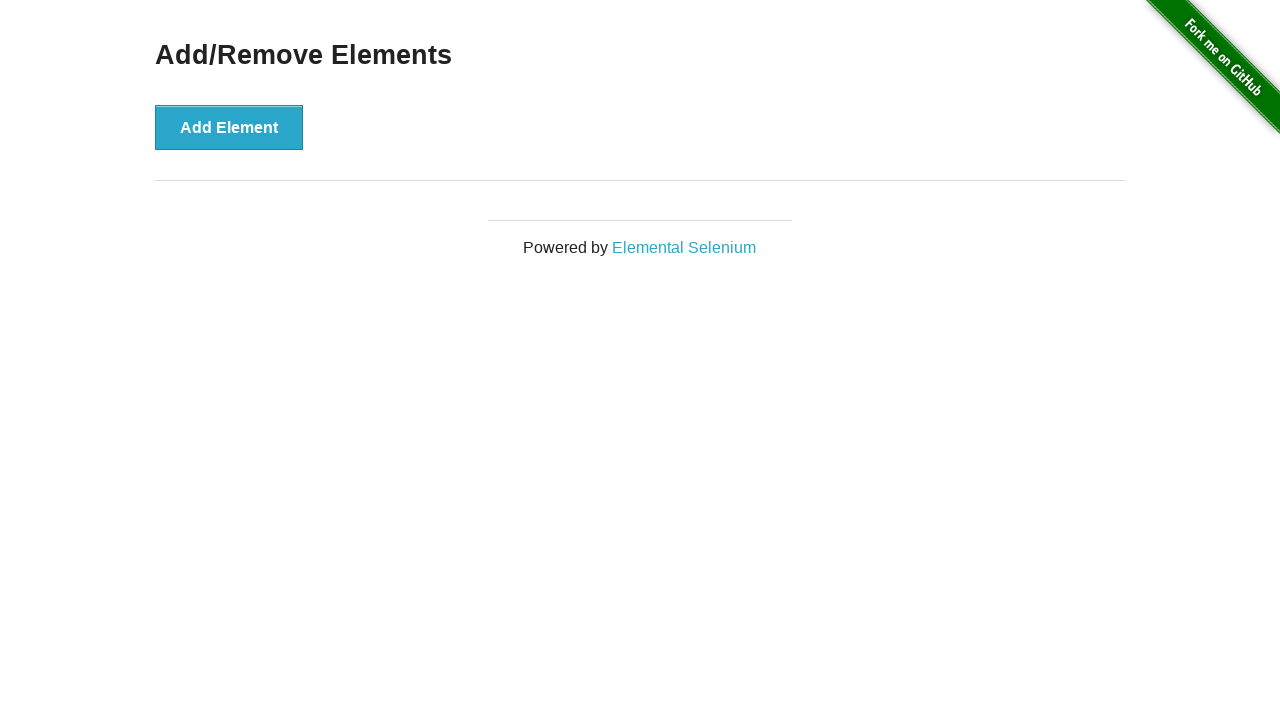